Demonstrates JavaScript-based interactions by filling a name input field and clicking a radio button on a test automation practice page

Starting URL: https://testautomationpractice.blogspot.com/

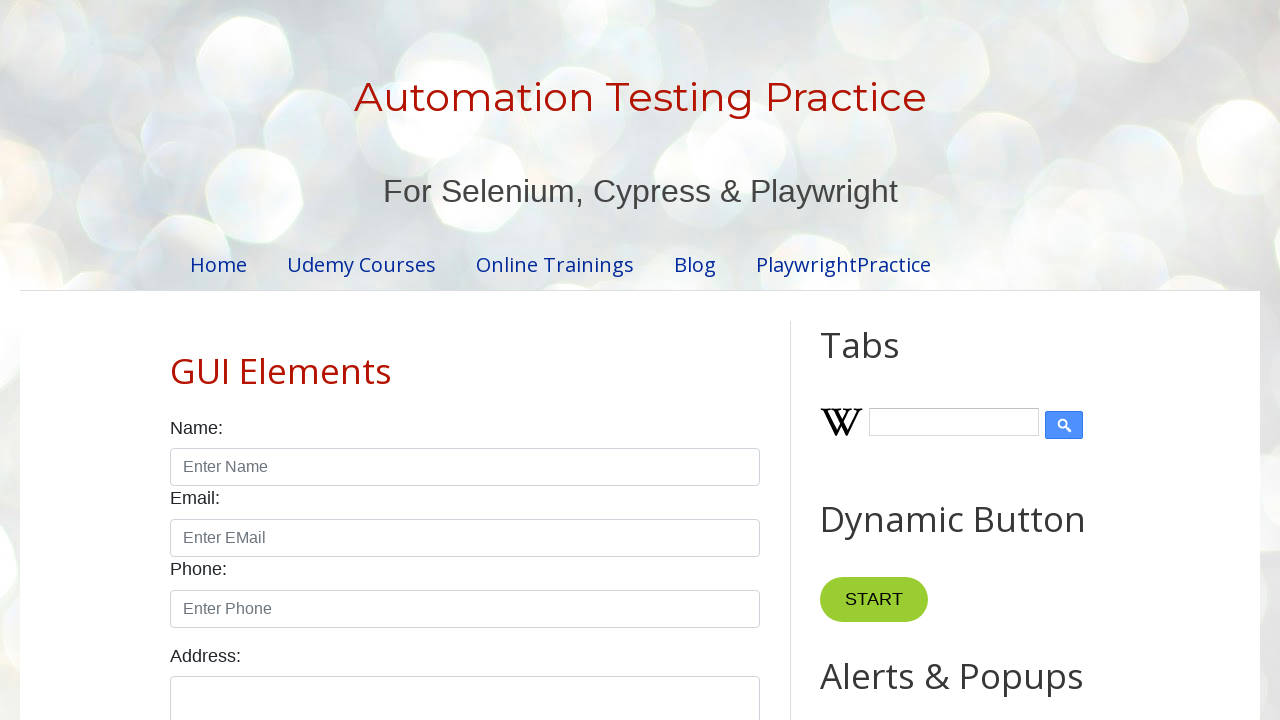

Filled name input field with 'John' on input#name
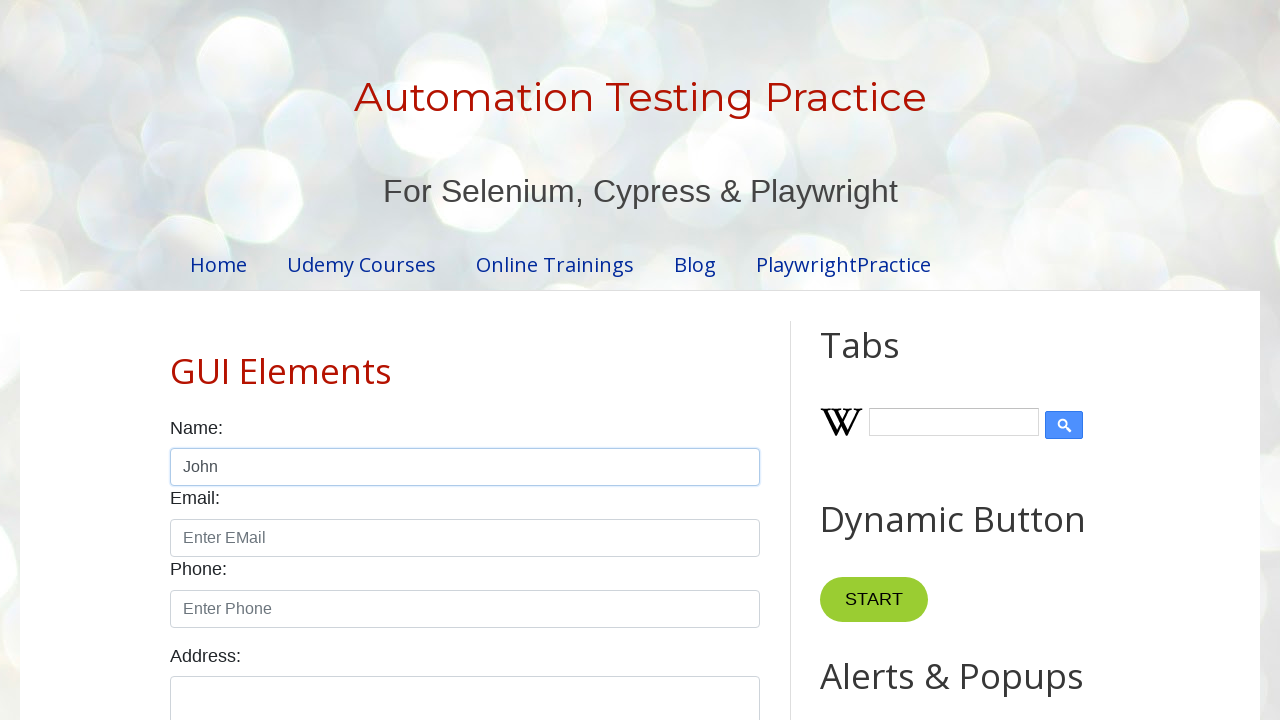

Clicked male radio button at (176, 360) on input#male
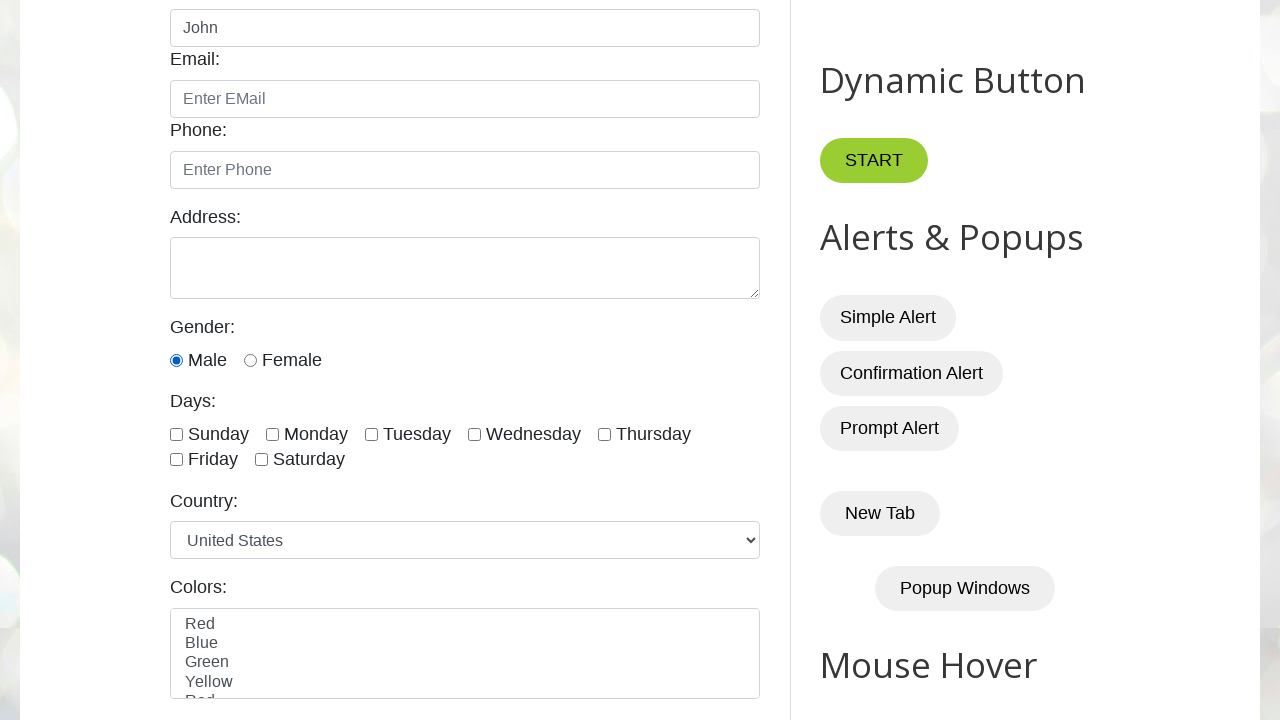

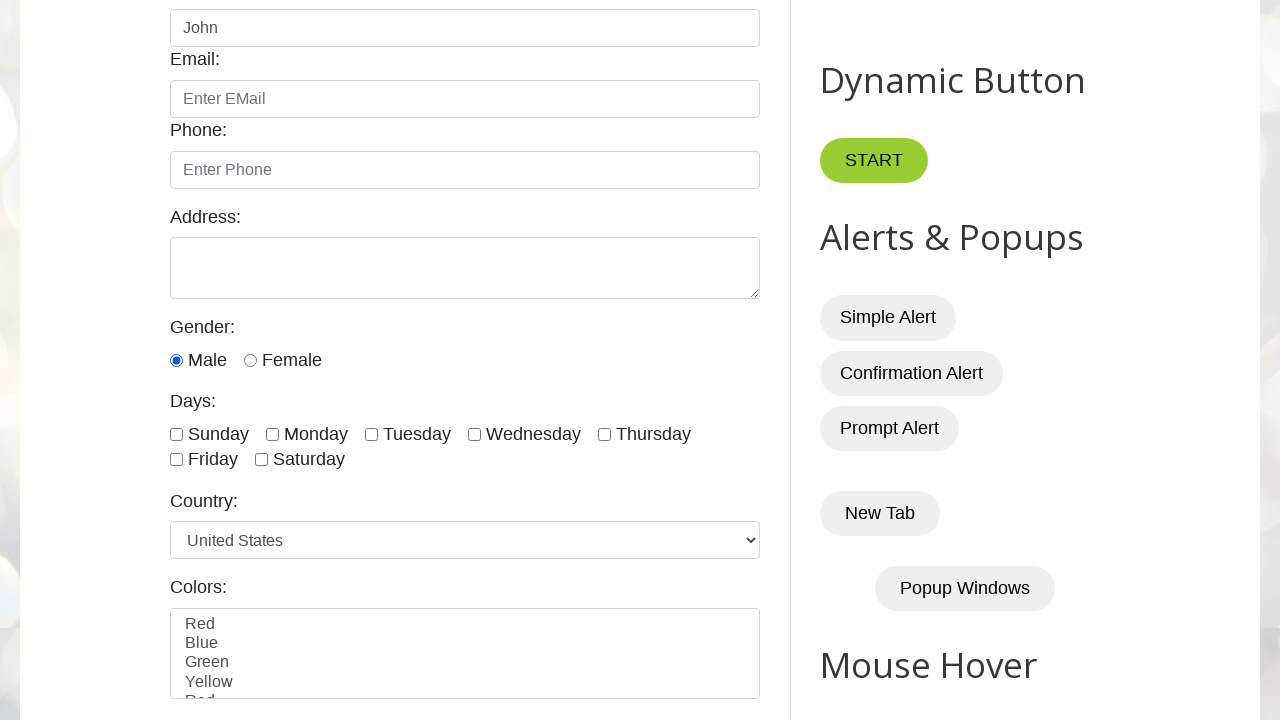